Tests drag and drop by offset action by dragging element 'box A' to the position of 'box B'

Starting URL: https://crossbrowsertesting.github.io/drag-and-drop

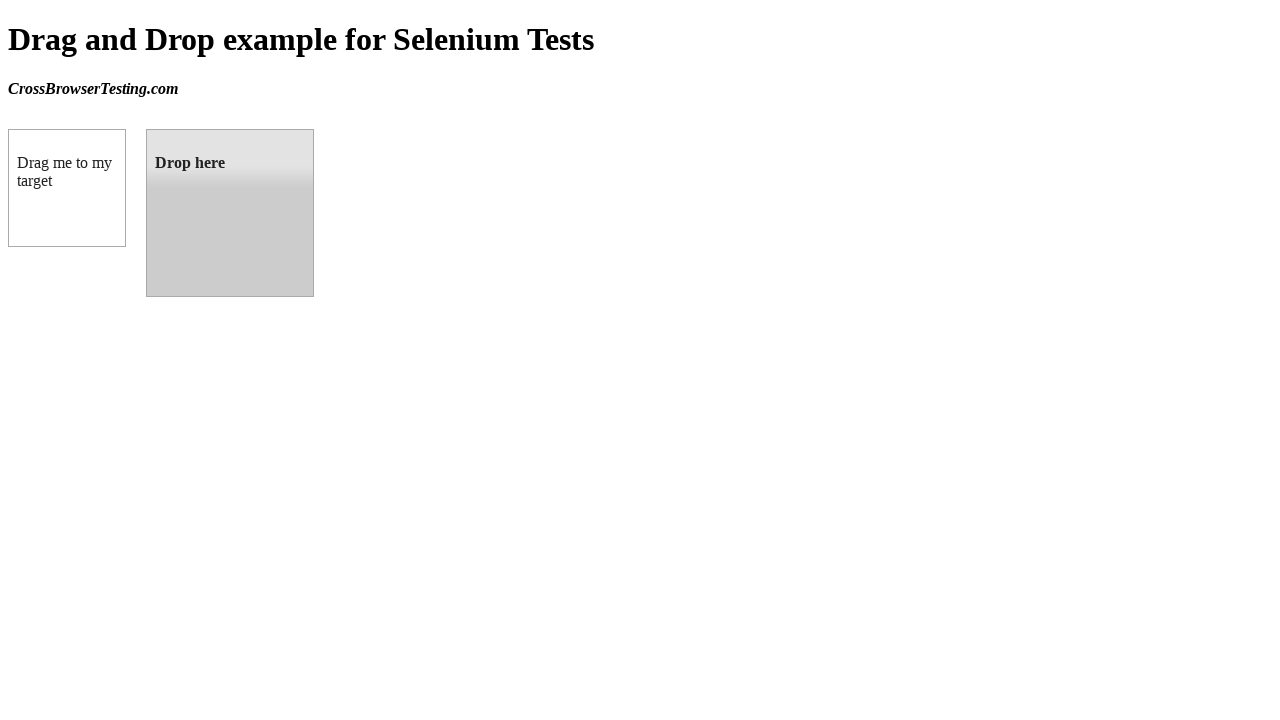

Located source element 'box A' with ID 'draggable'
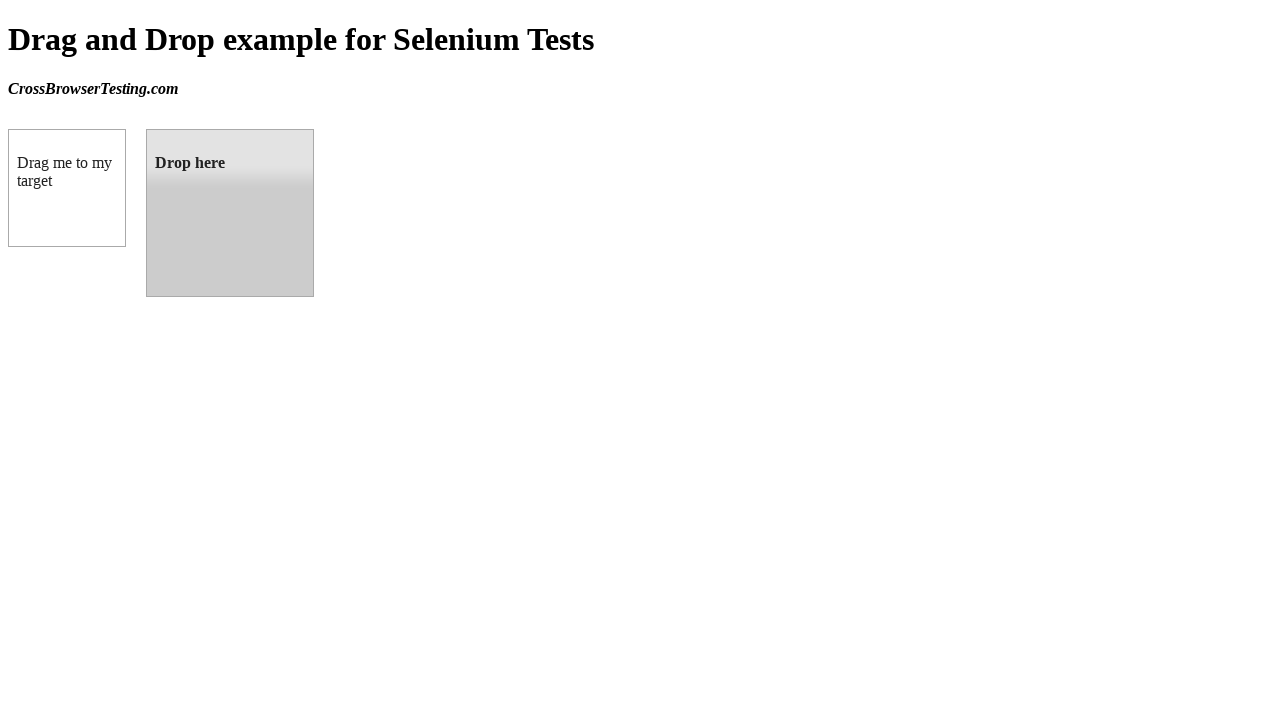

Located target element 'box B' with ID 'droppable'
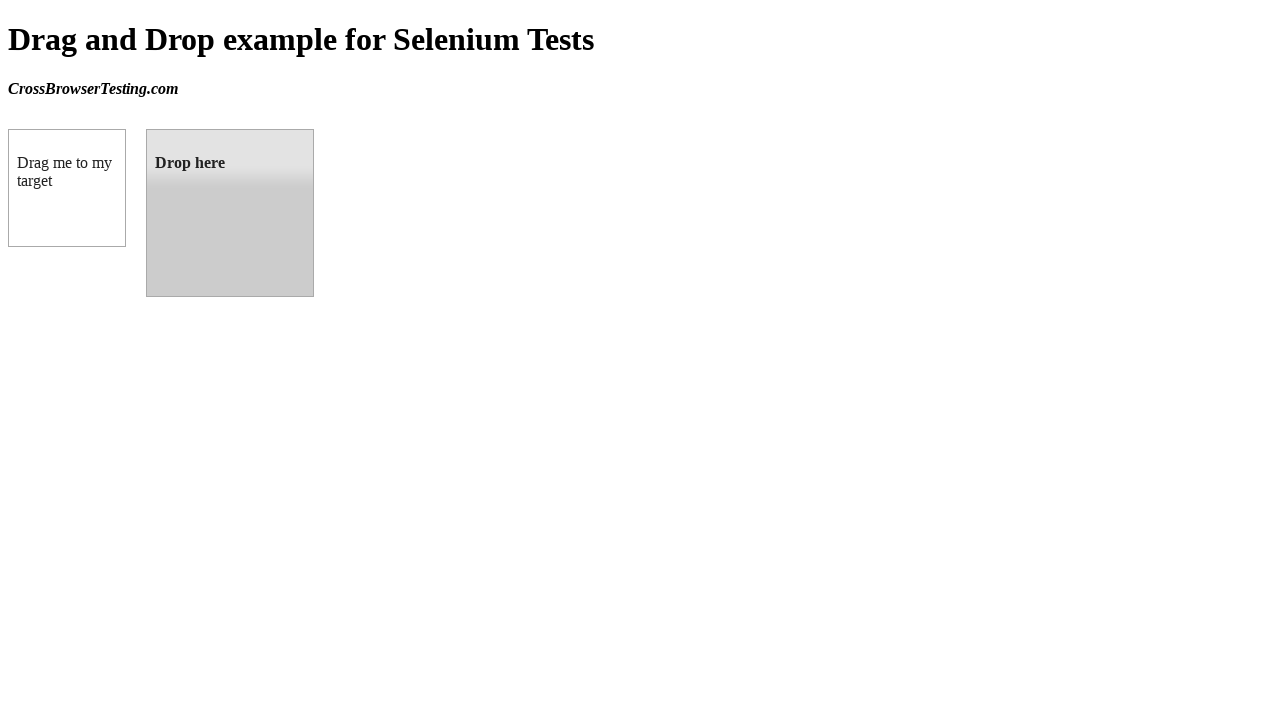

Retrieved bounding box coordinates of target element 'box B'
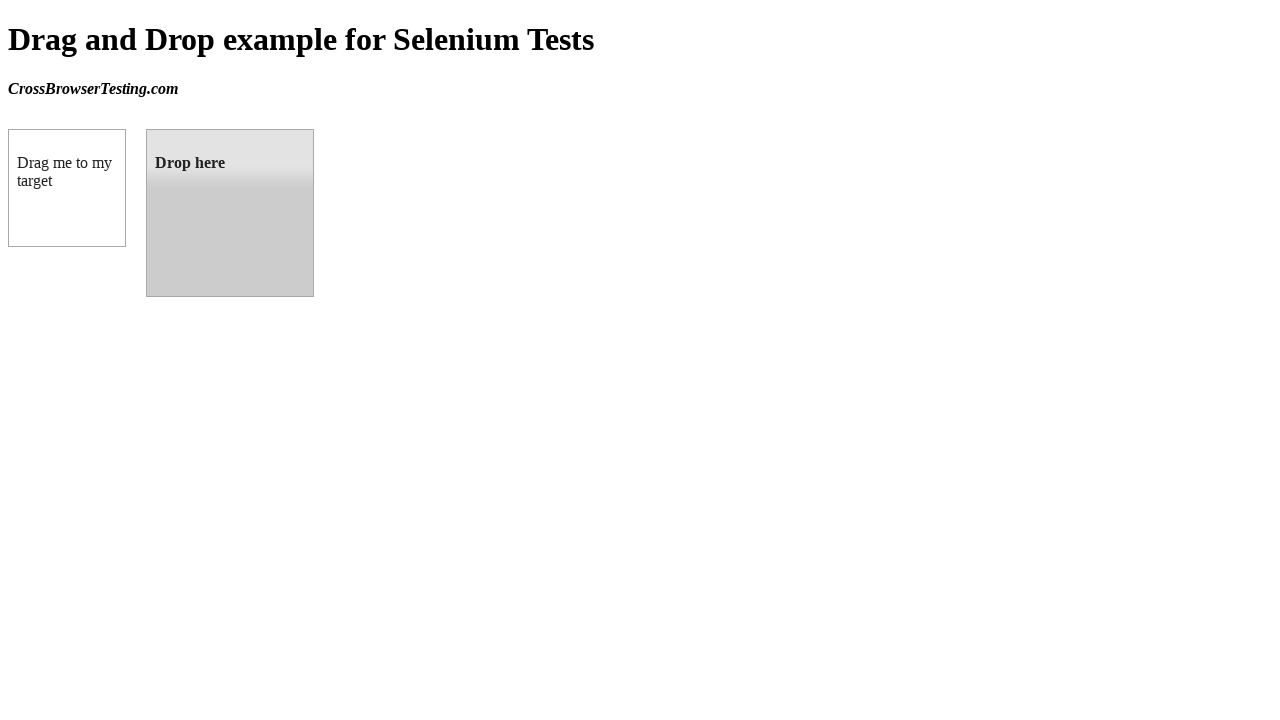

Dragged 'box A' to the position of 'box B' at (230, 213)
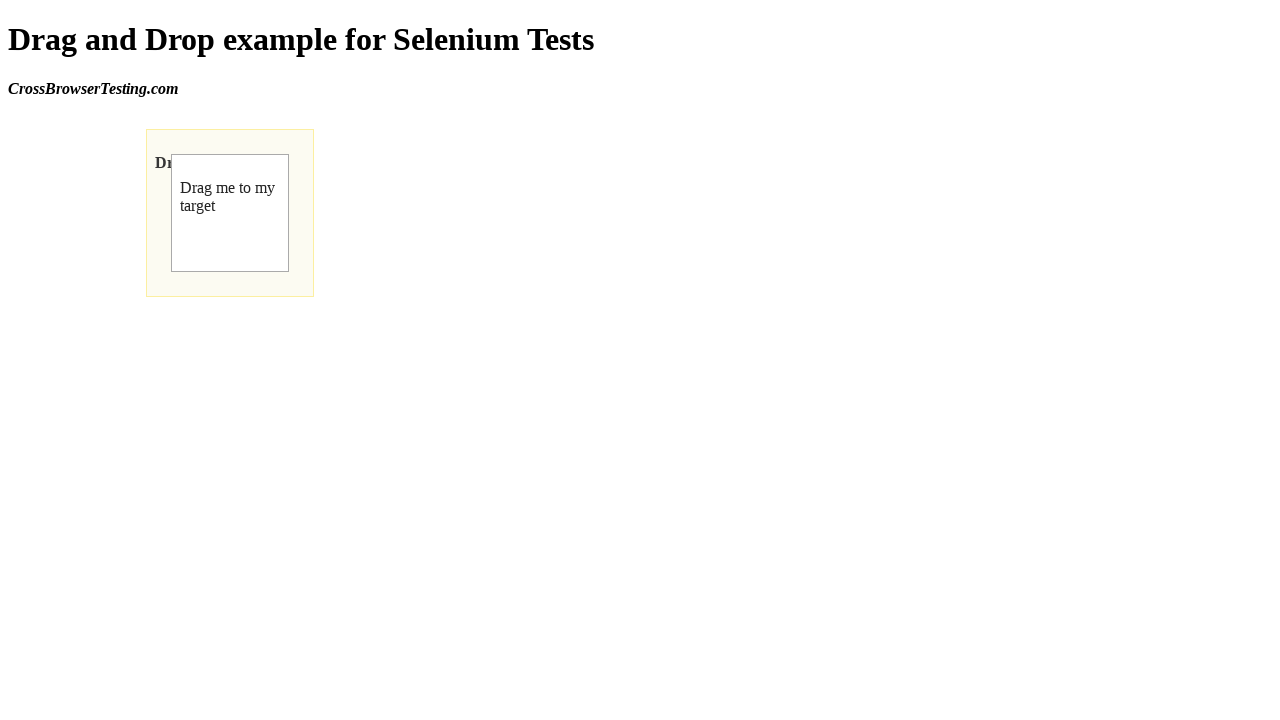

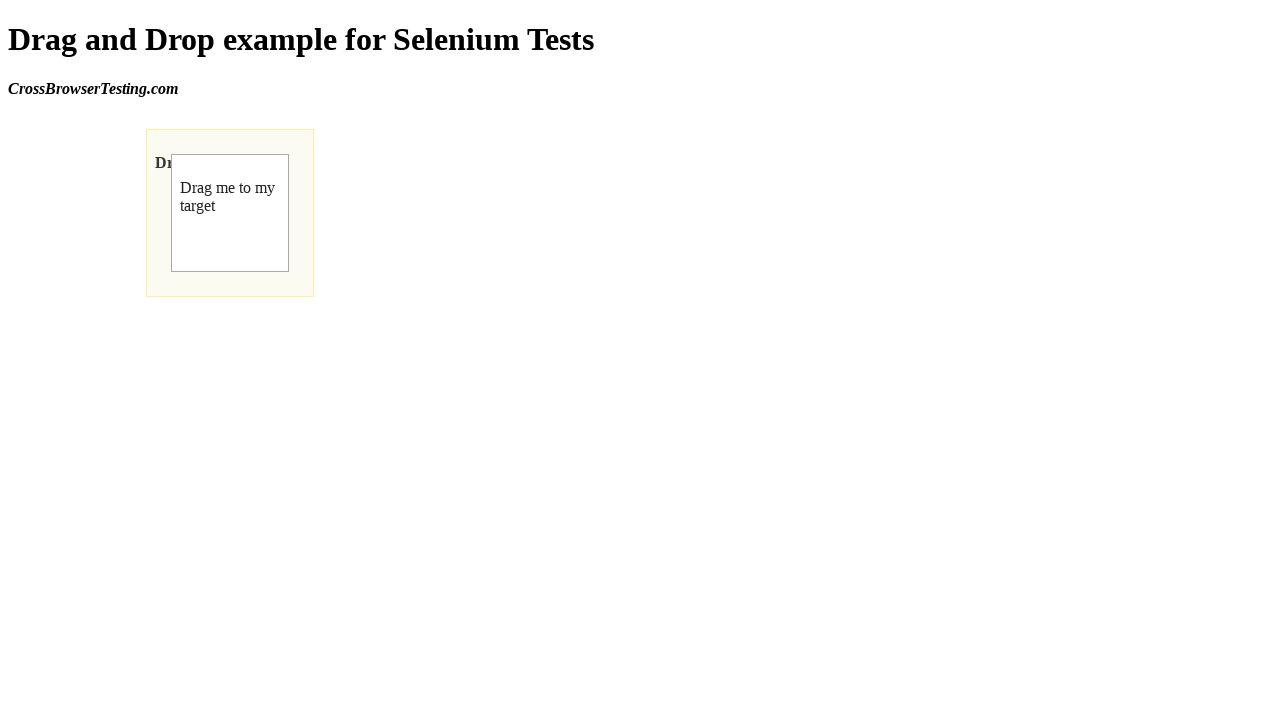